Tests mouse hover and right-click actions on a practice automation website by hovering over an element and right-clicking on a link

Starting URL: https://rahulshettyacademy.com/AutomationPractice/

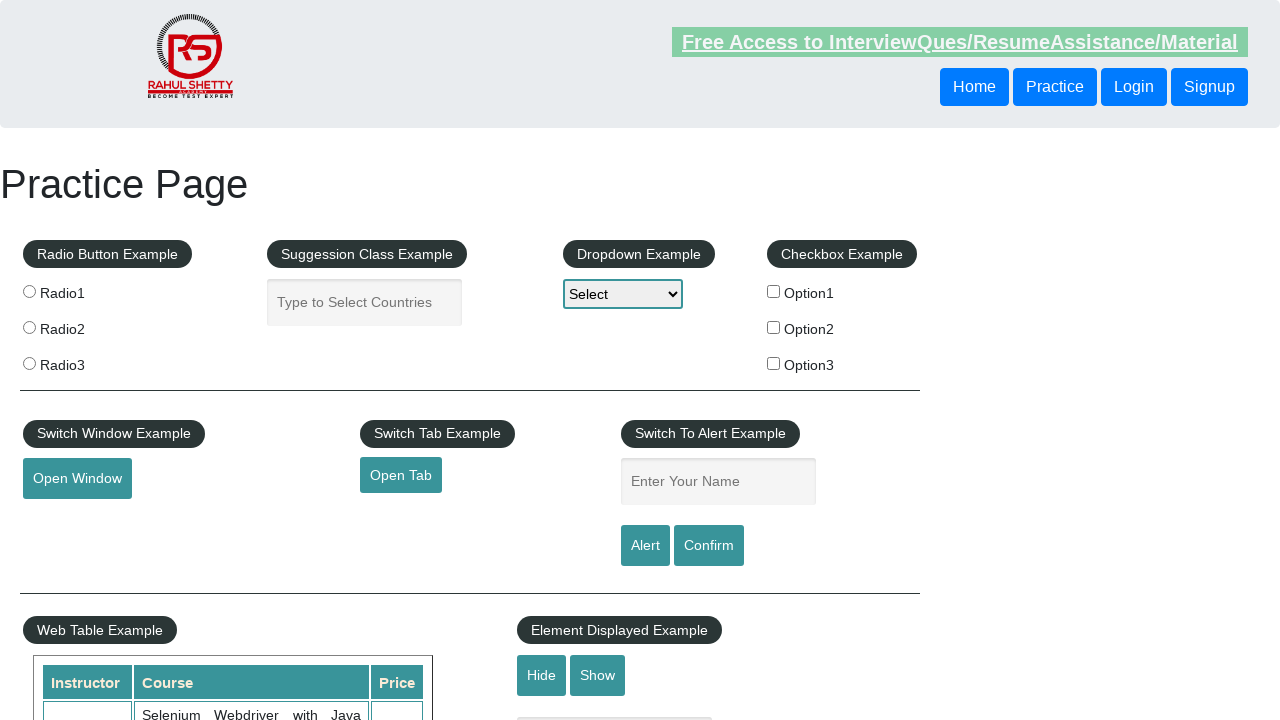

Hovered over the mouse hover element at (83, 361) on #mousehover
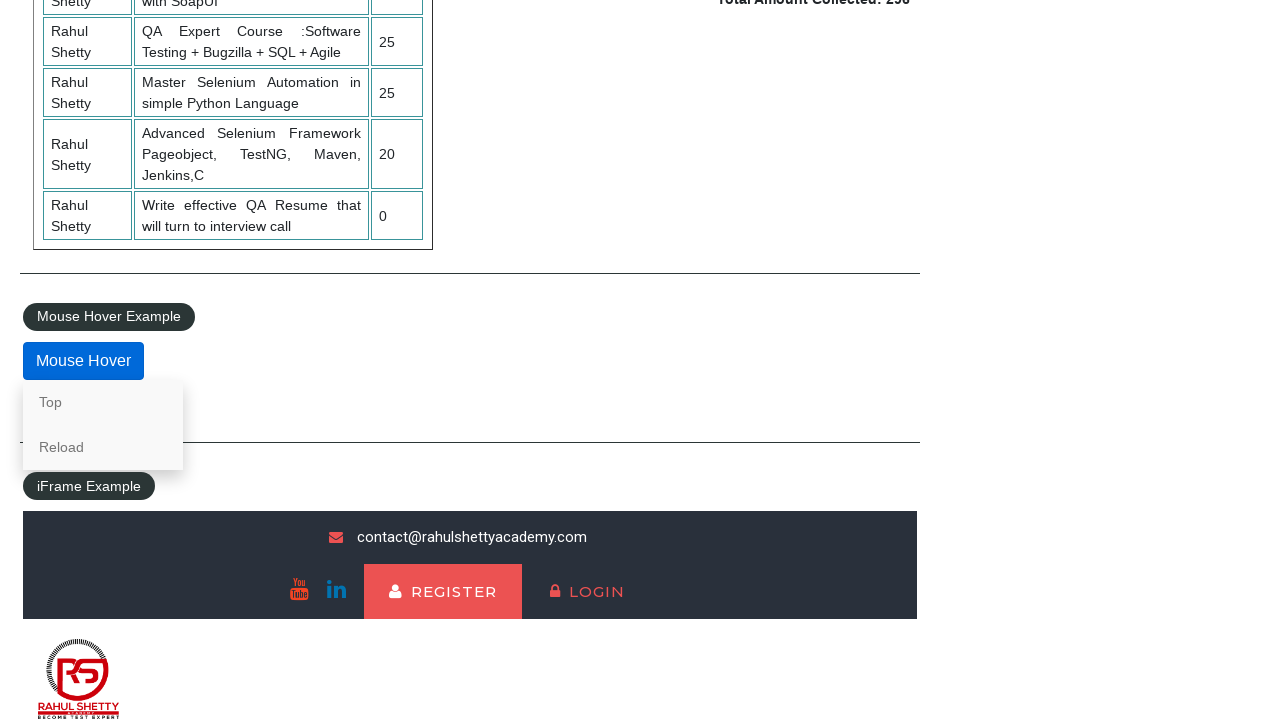

Right-clicked on the 'Top' link at (103, 402) on text=Top
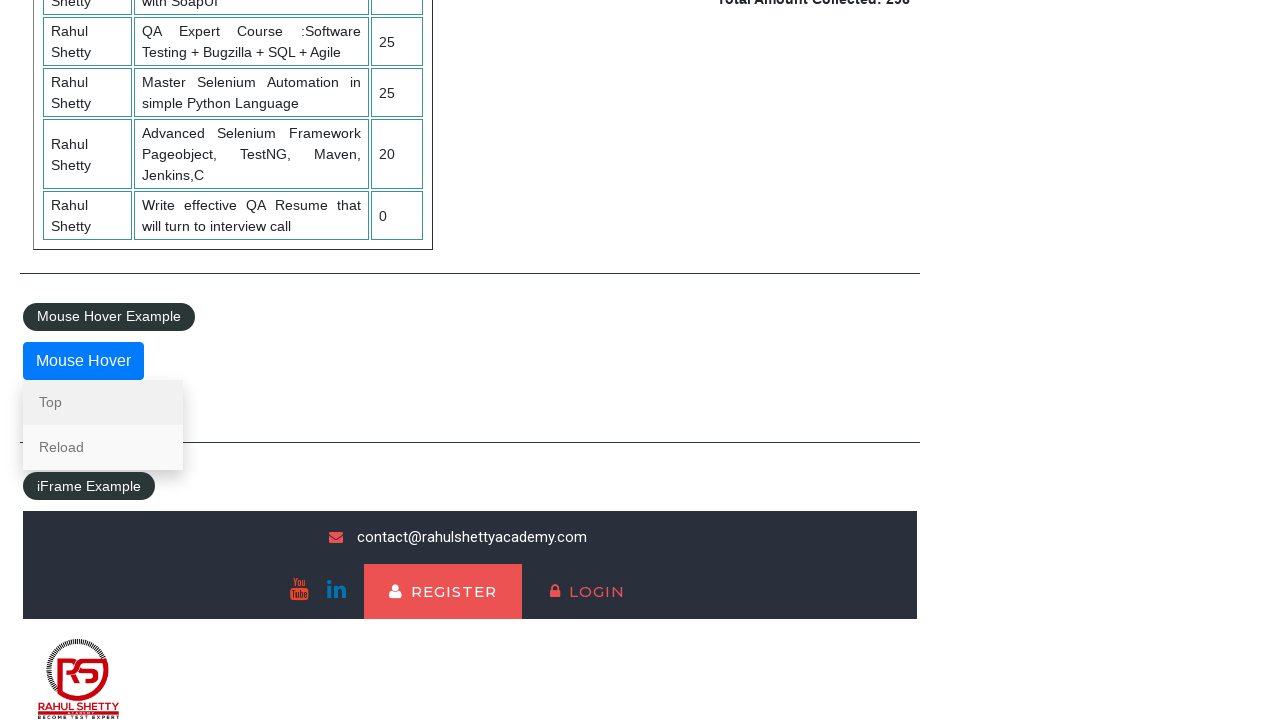

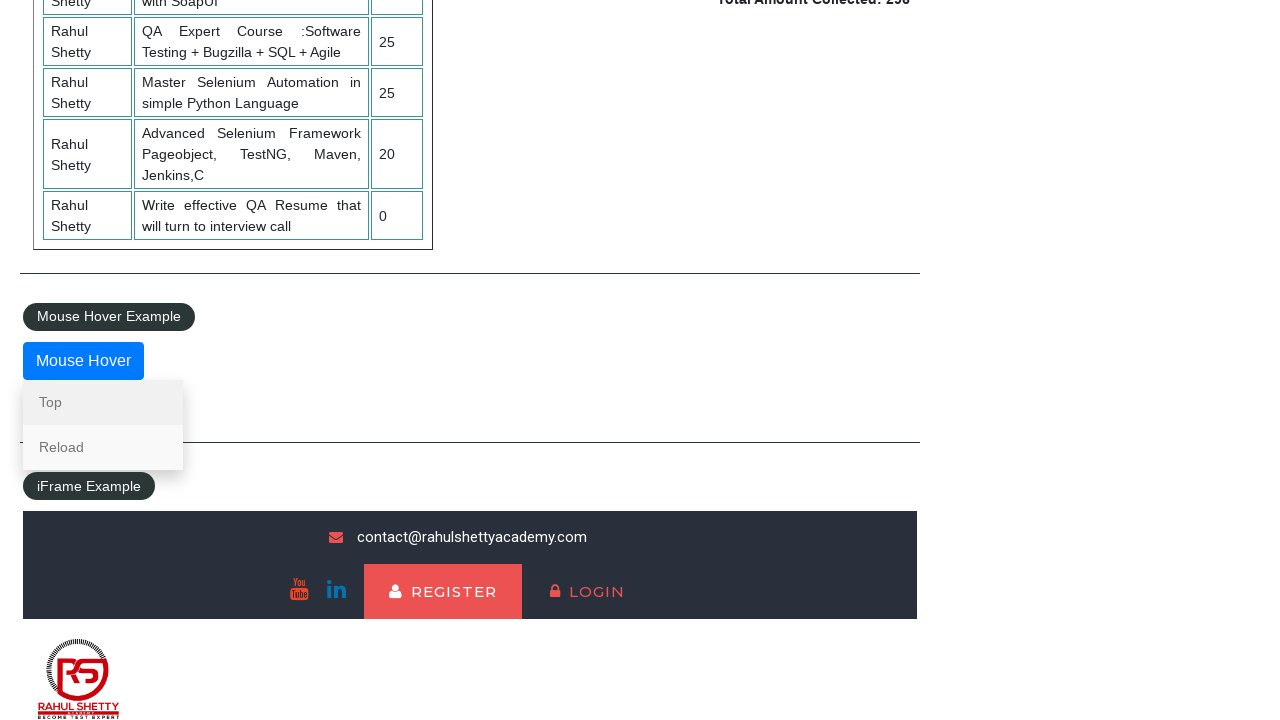